Tests JavaScript alert dialog by clicking a button and accepting the alert

Starting URL: http://omayo.blogspot.com/

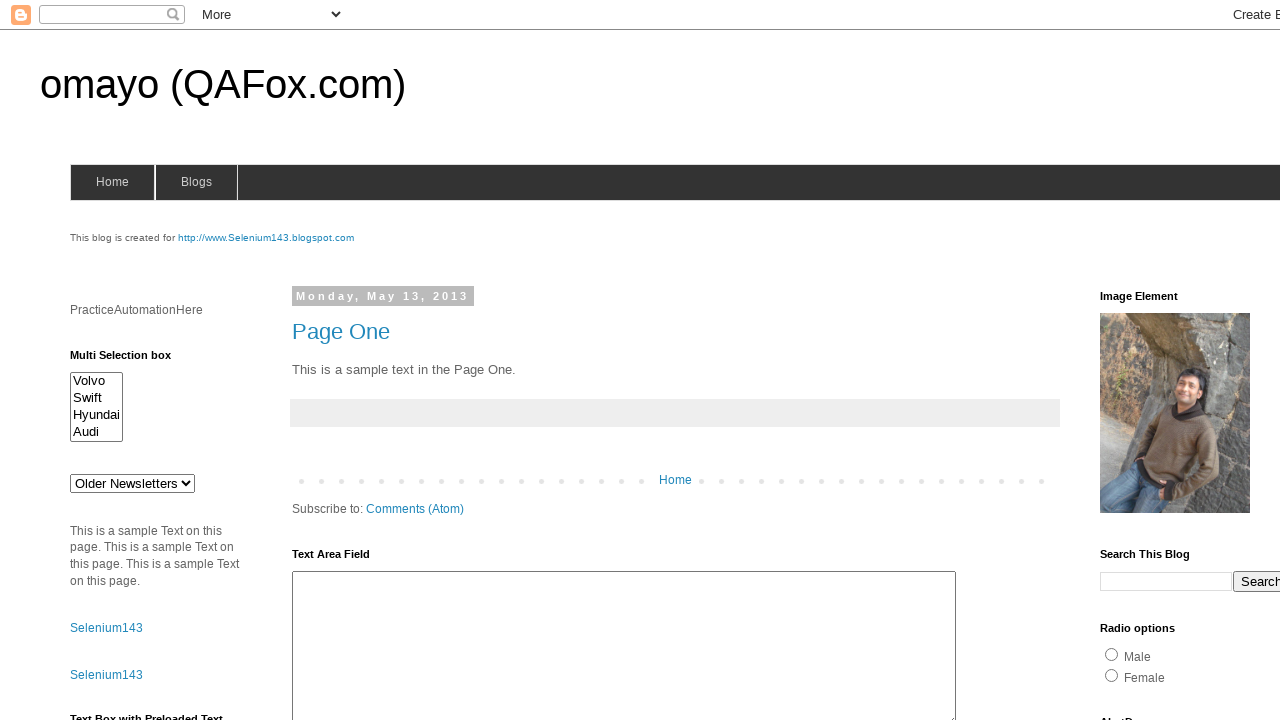

Set up dialog handler to accept alerts
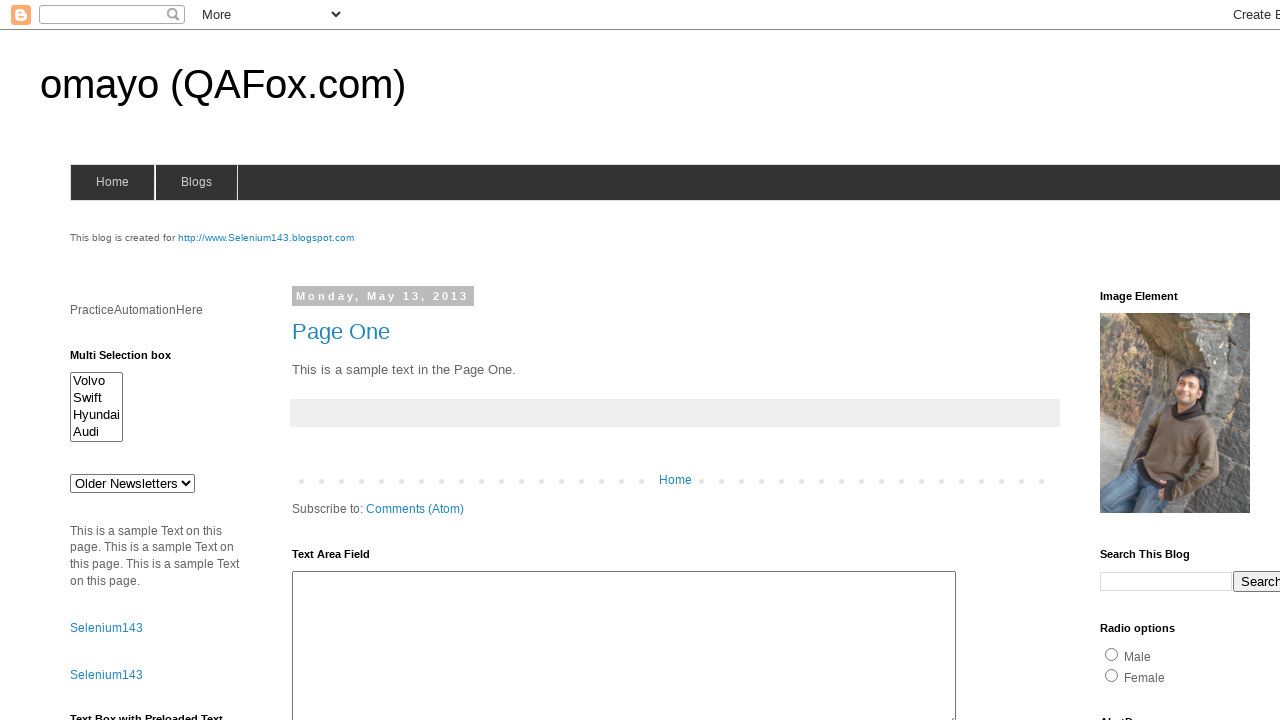

Clicked alert button to trigger JavaScript alert dialog at (1154, 361) on #alert1
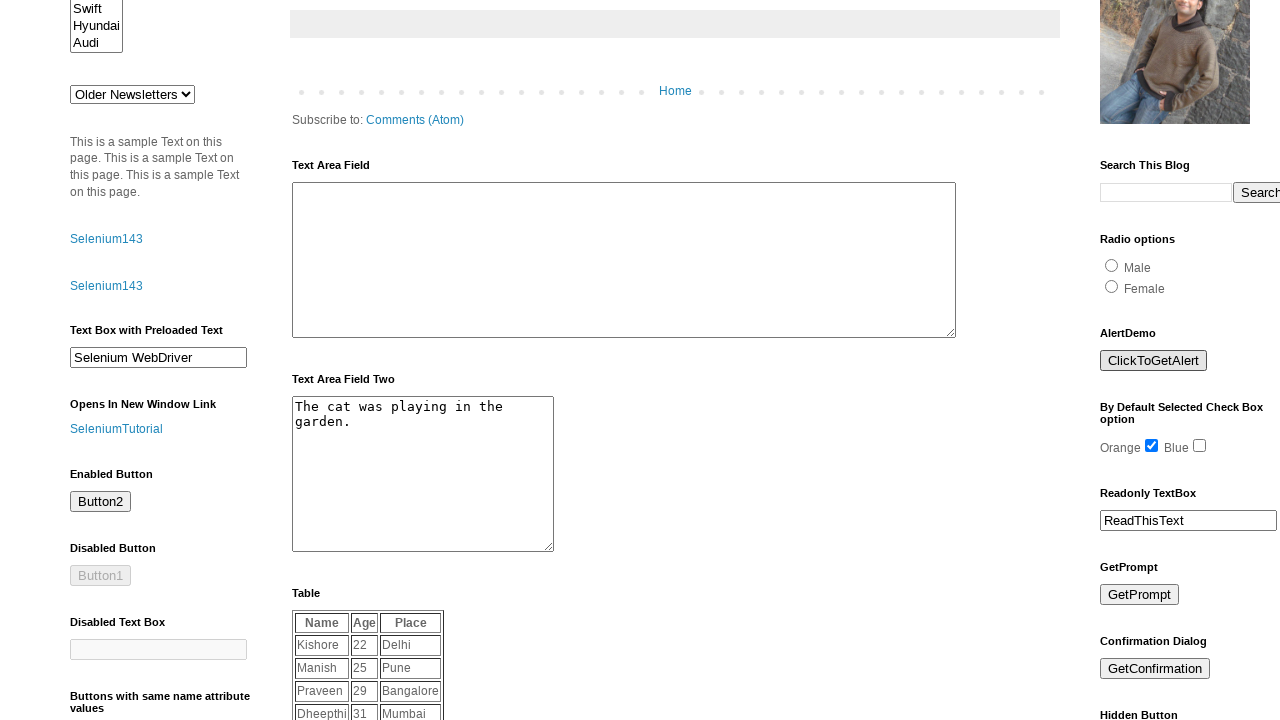

Waited for alert dialog to be handled
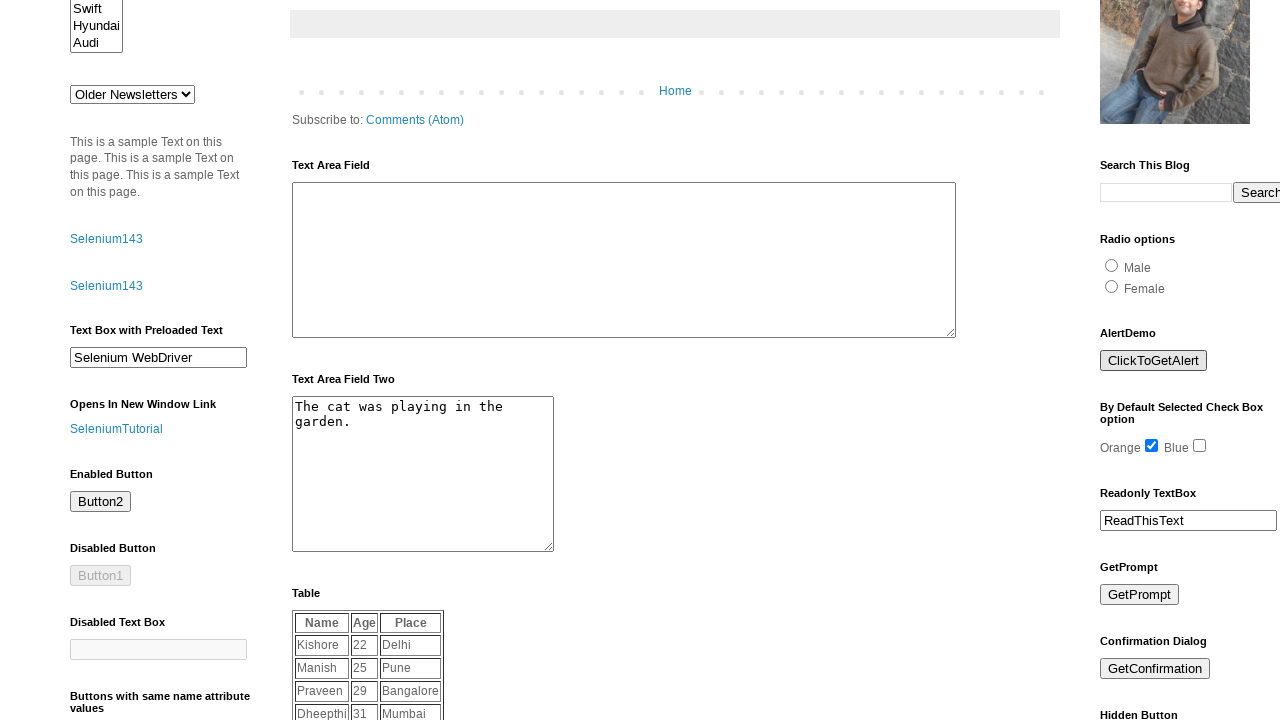

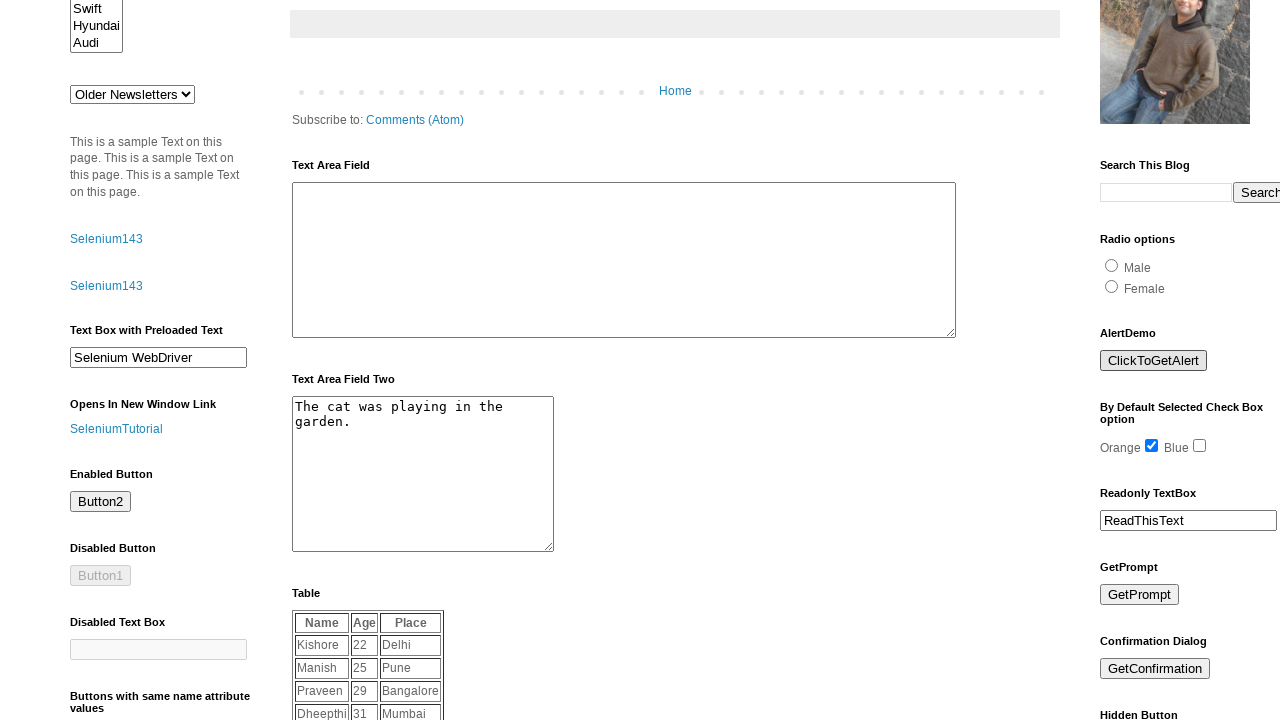